Tests dropdown functionality by selecting option 1 from a dropdown menu and verifying the selection state

Starting URL: https://the-internet.herokuapp.com/dropdown

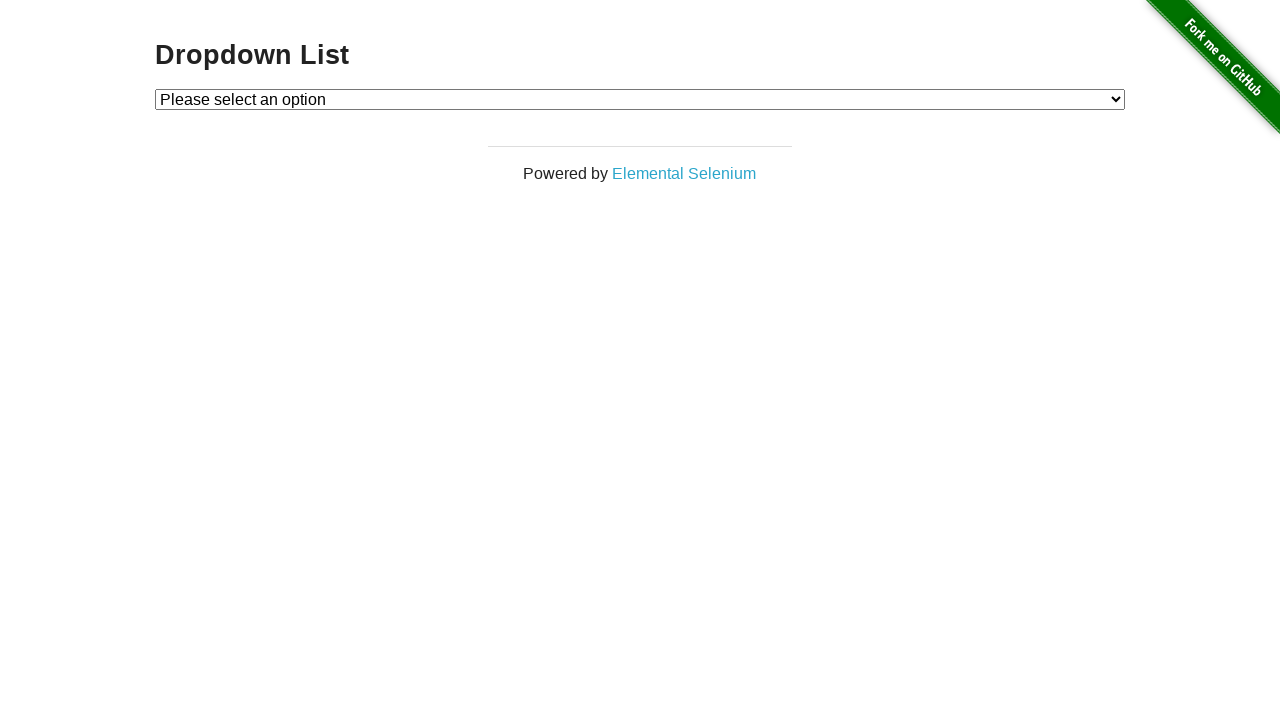

Clicked dropdown to open it at (640, 99) on #dropdown
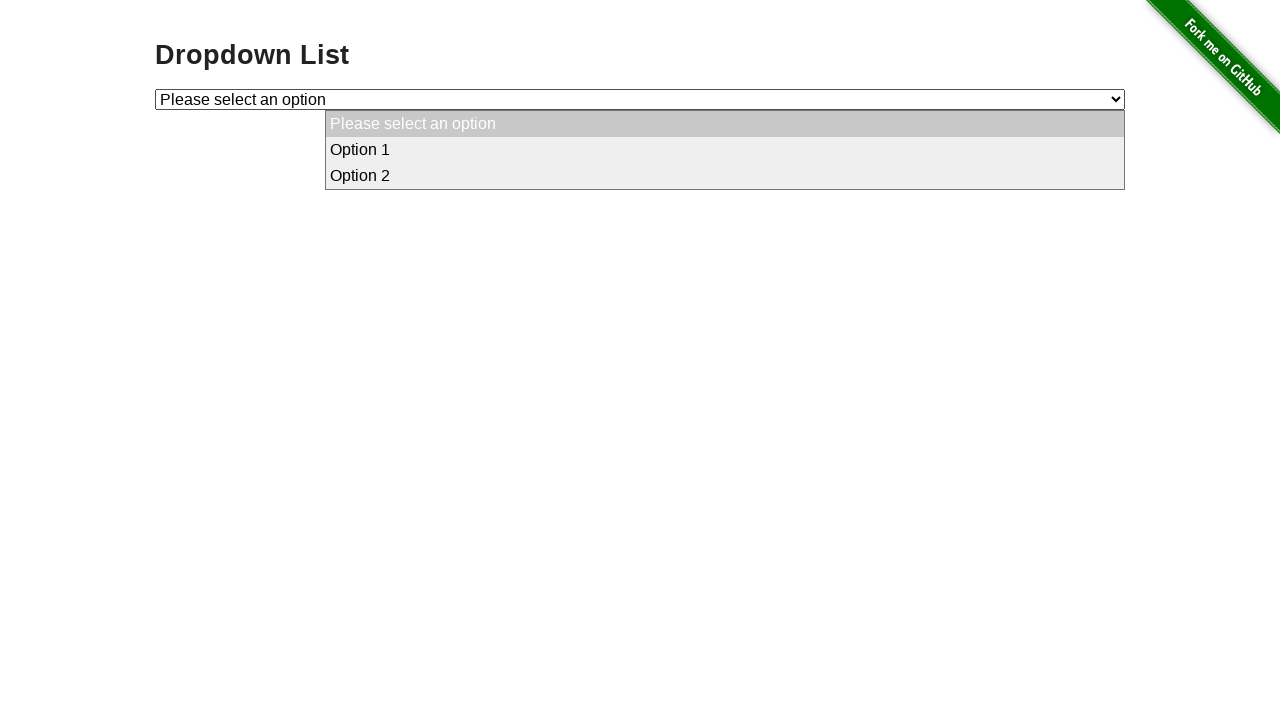

Selected option 1 from dropdown on #dropdown
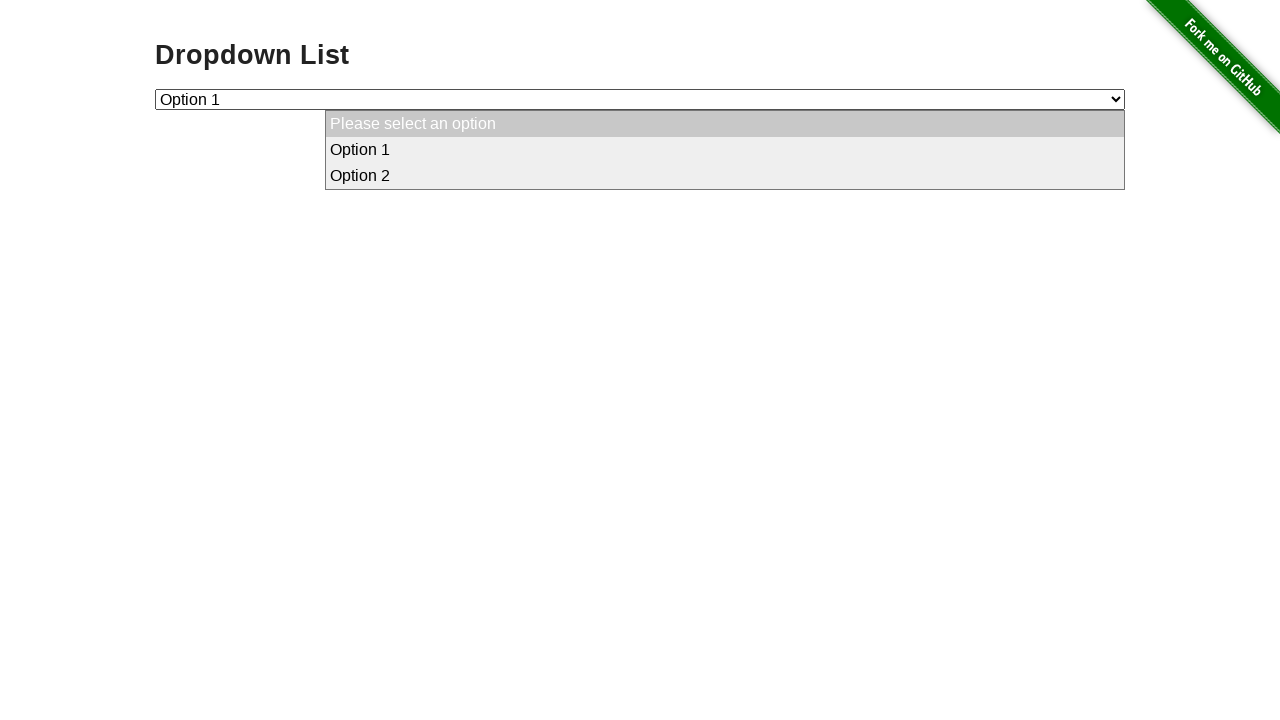

Located option 1 element
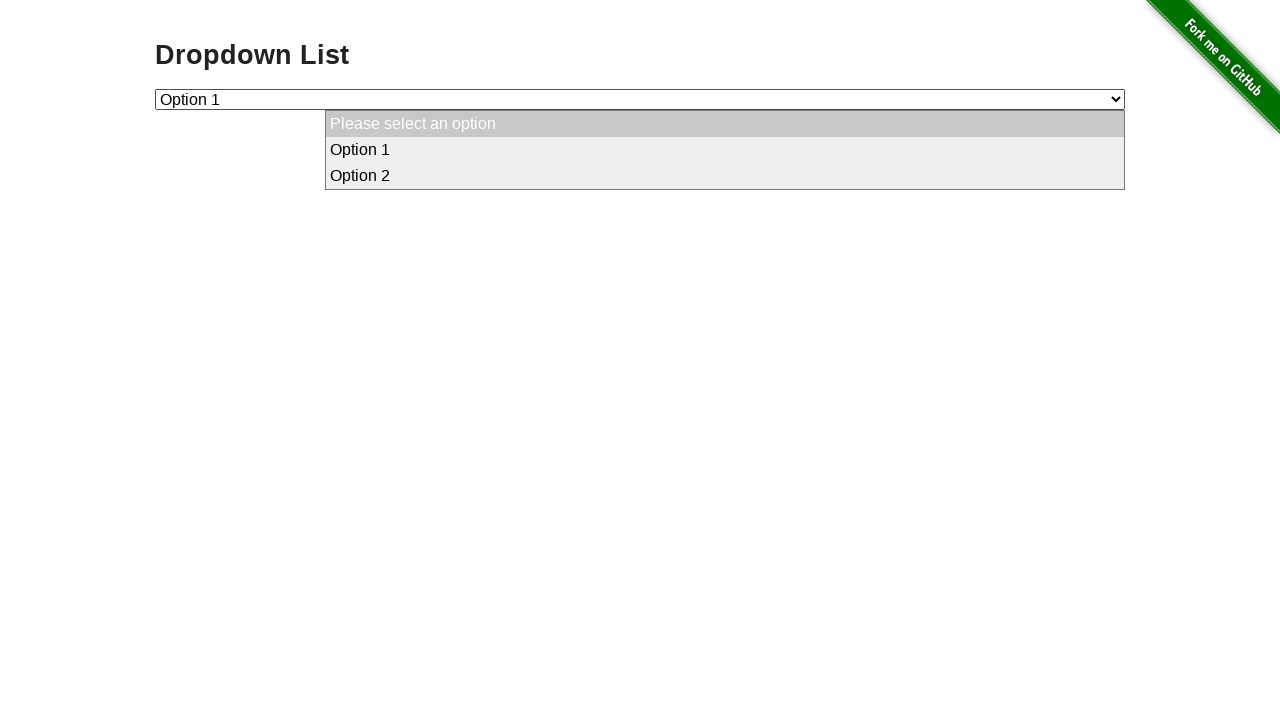

Verified option 1 is selected in dropdown
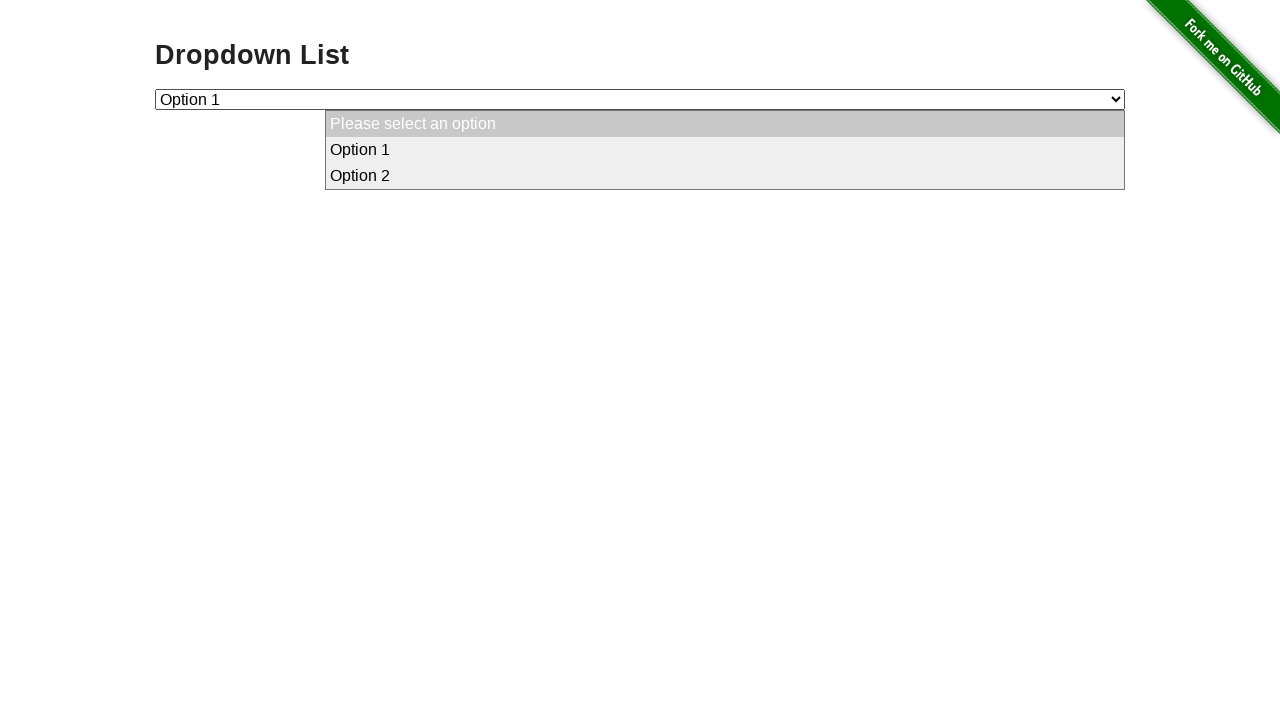

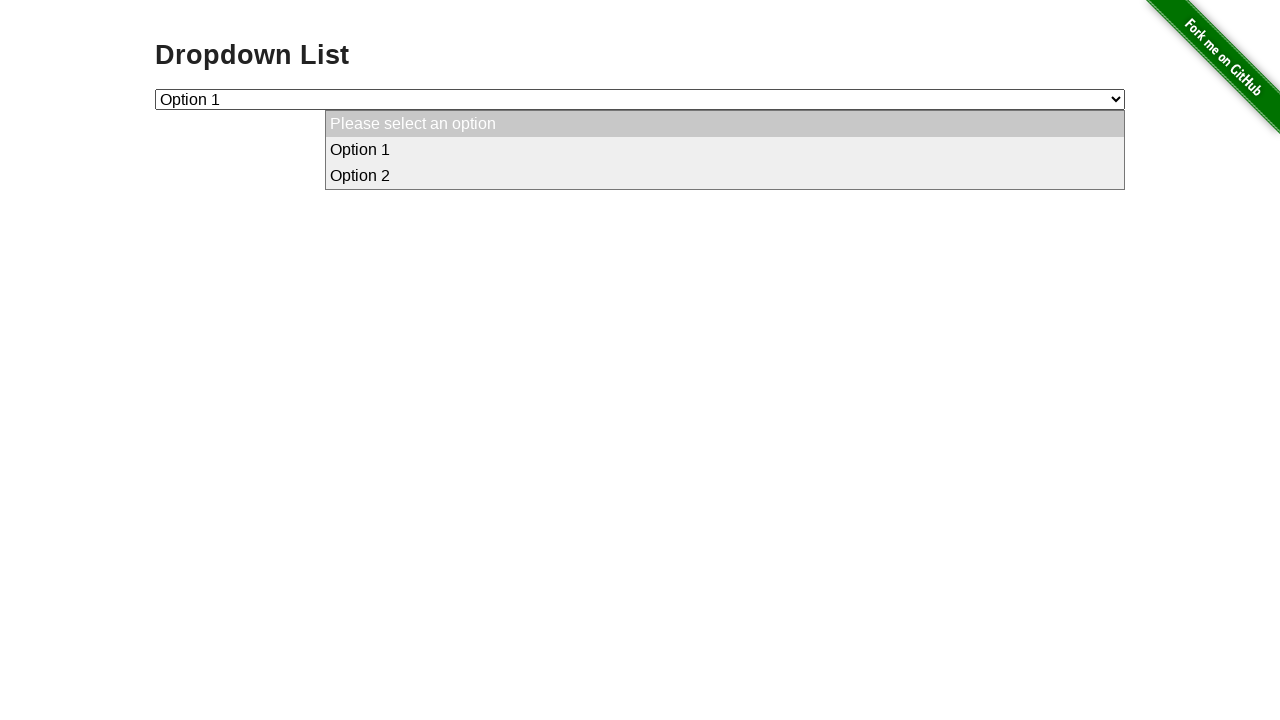